Tests alert handling functionality by clicking a button that triggers an alert and accepting it

Starting URL: https://demoqa.com/alerts

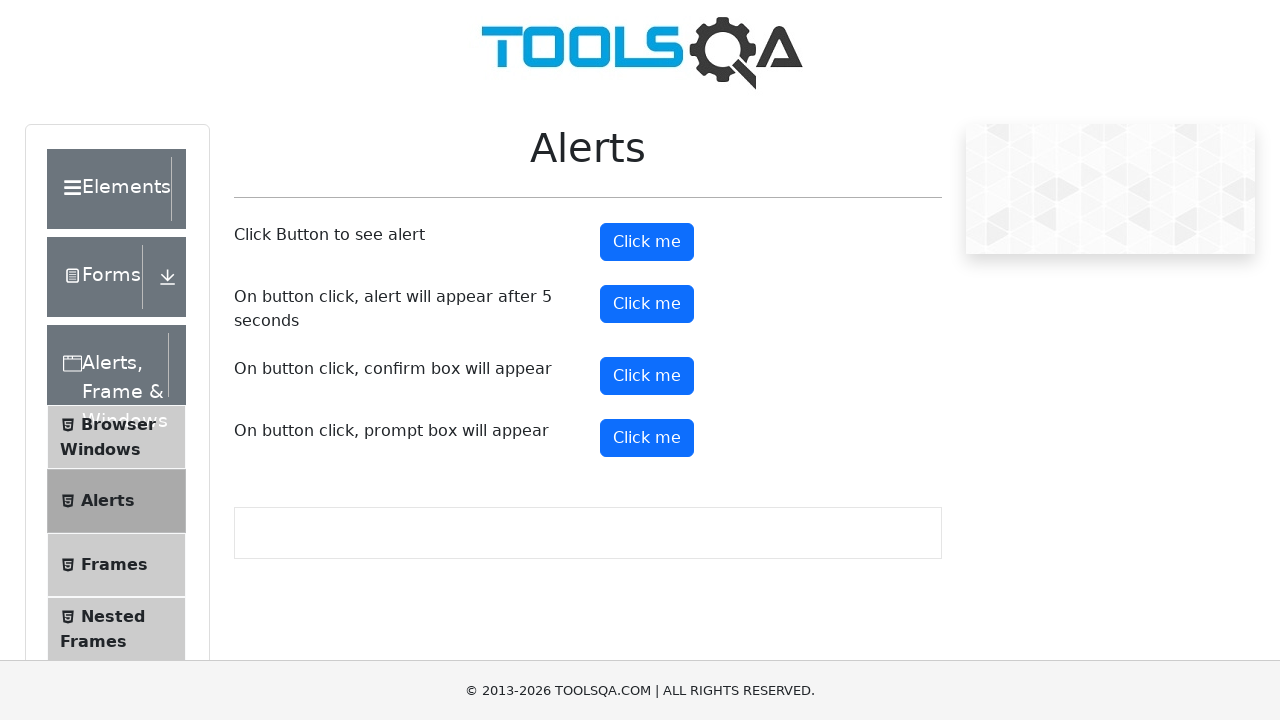

Navigated to alerts demo page
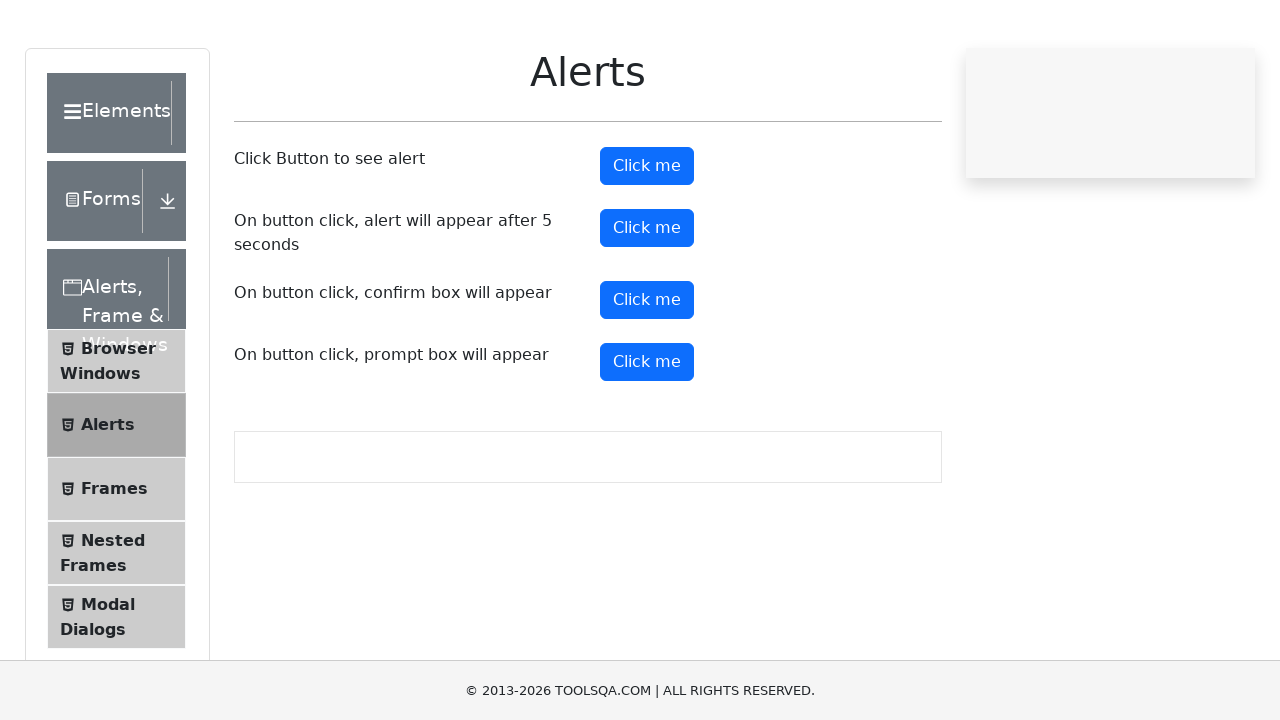

Clicked button to trigger alert at (647, 242) on button#alertButton
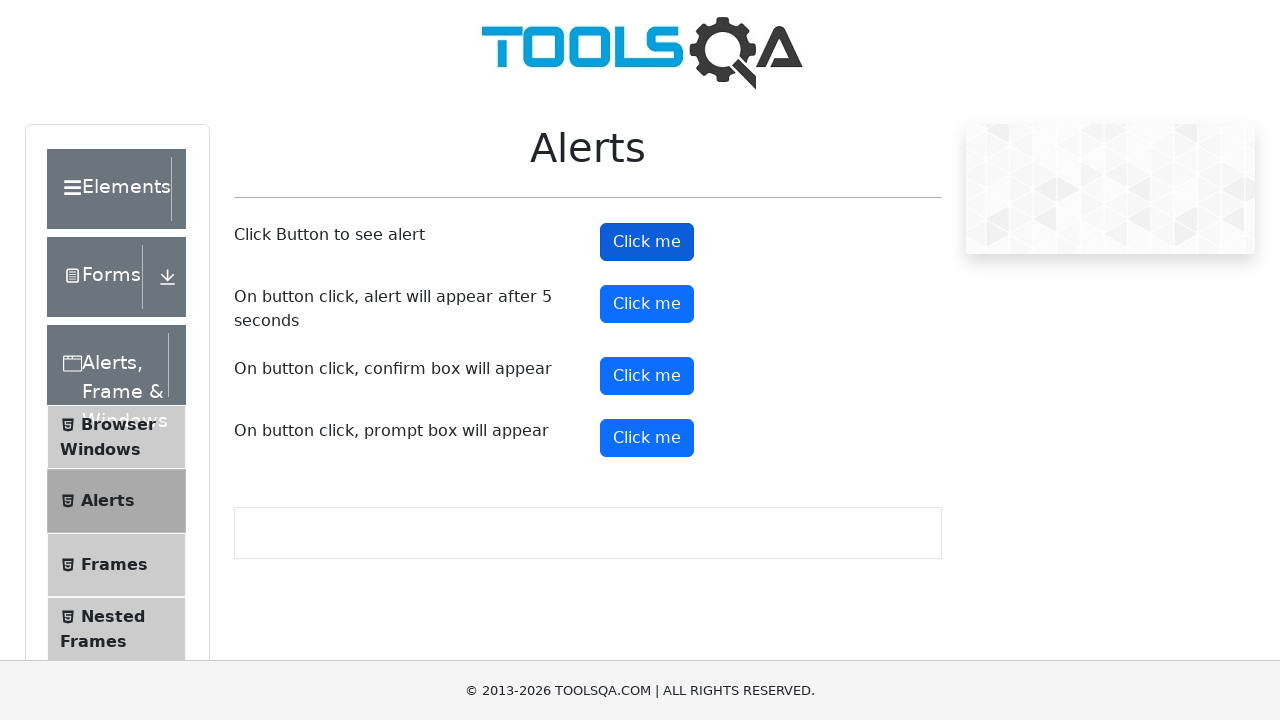

Set up dialog handler to accept alert
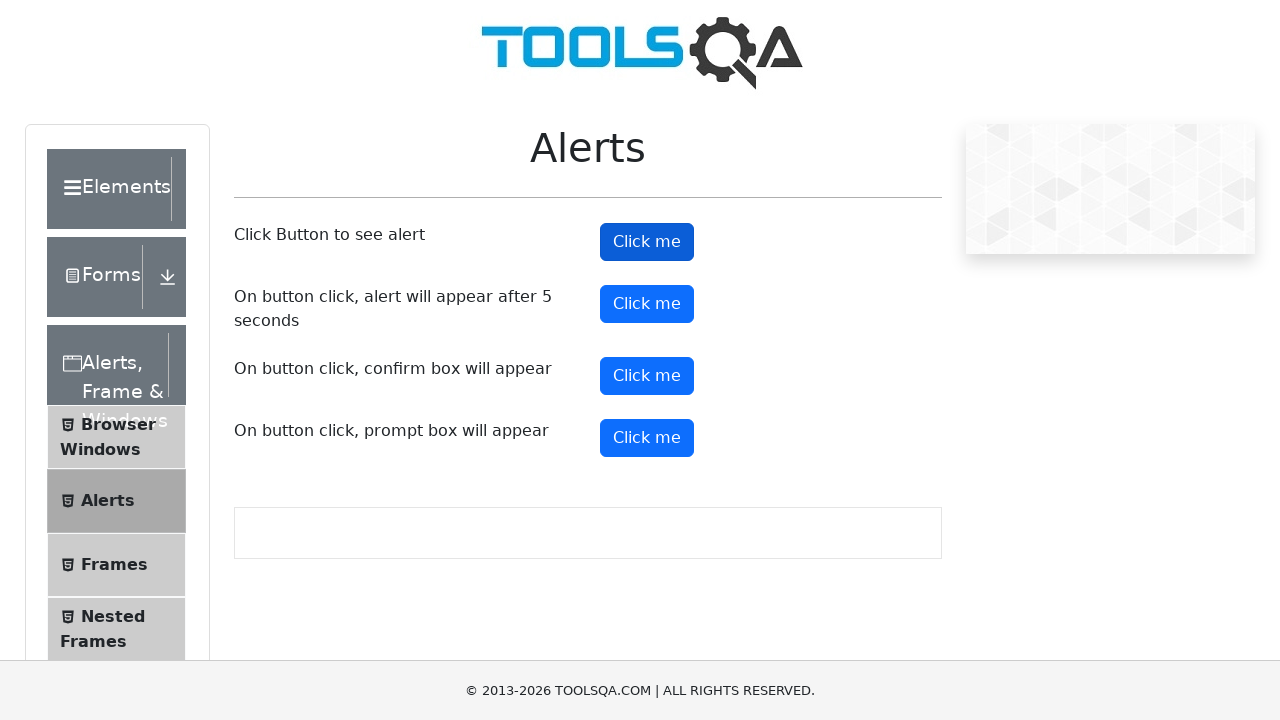

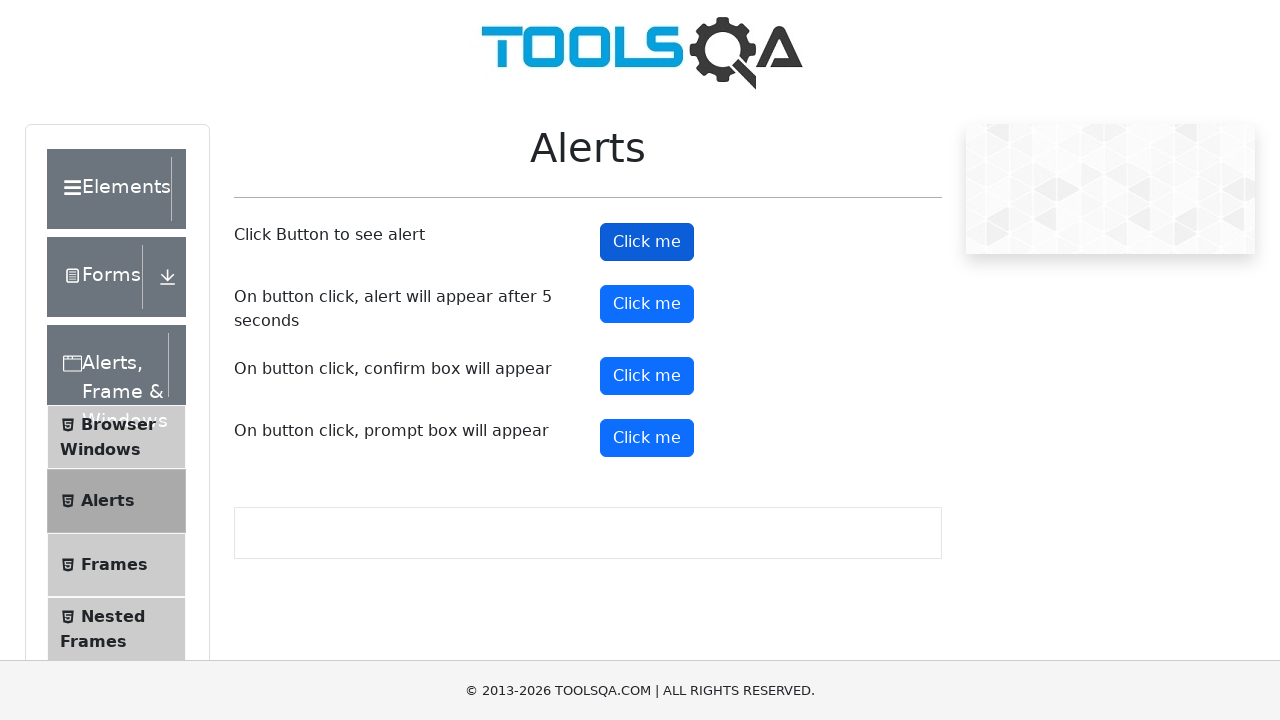